Navigates to the Droom automotive marketplace website, maximizes the browser window, clears cookies, and verifies the page loads by checking the title and URL.

Starting URL: https://droom.in/

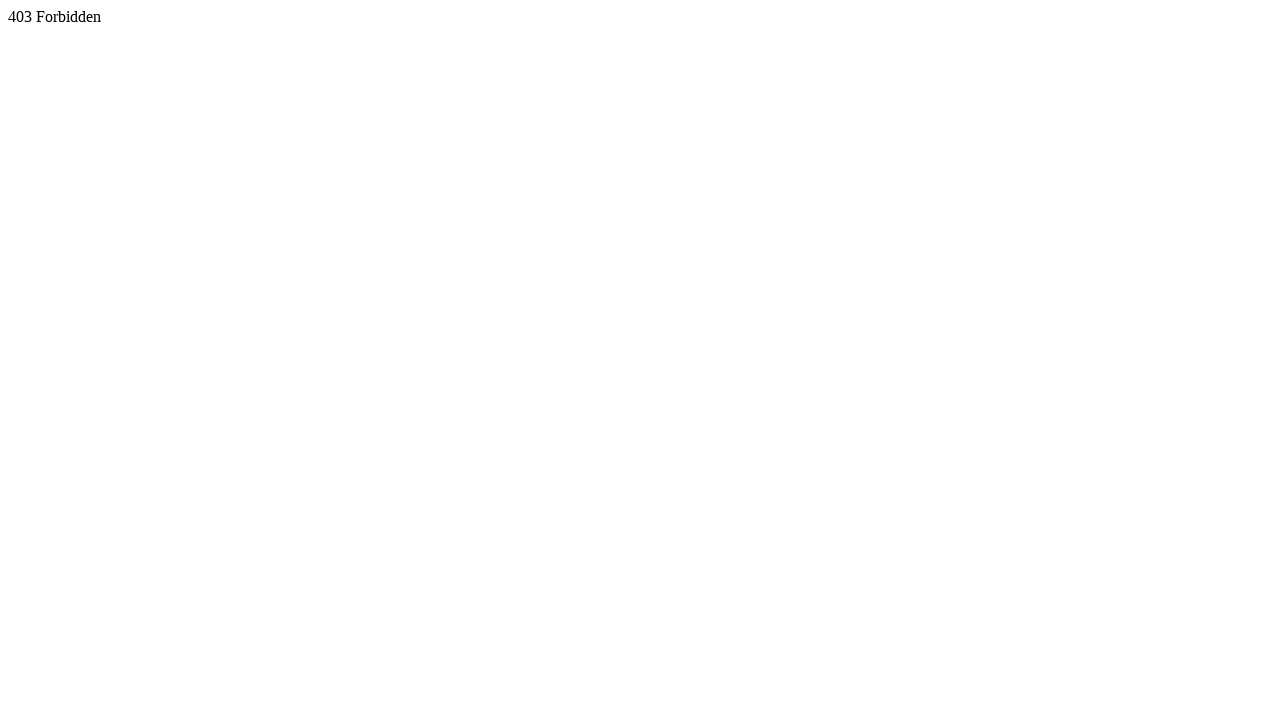

Set viewport to 1920x1080 (maximize simulation)
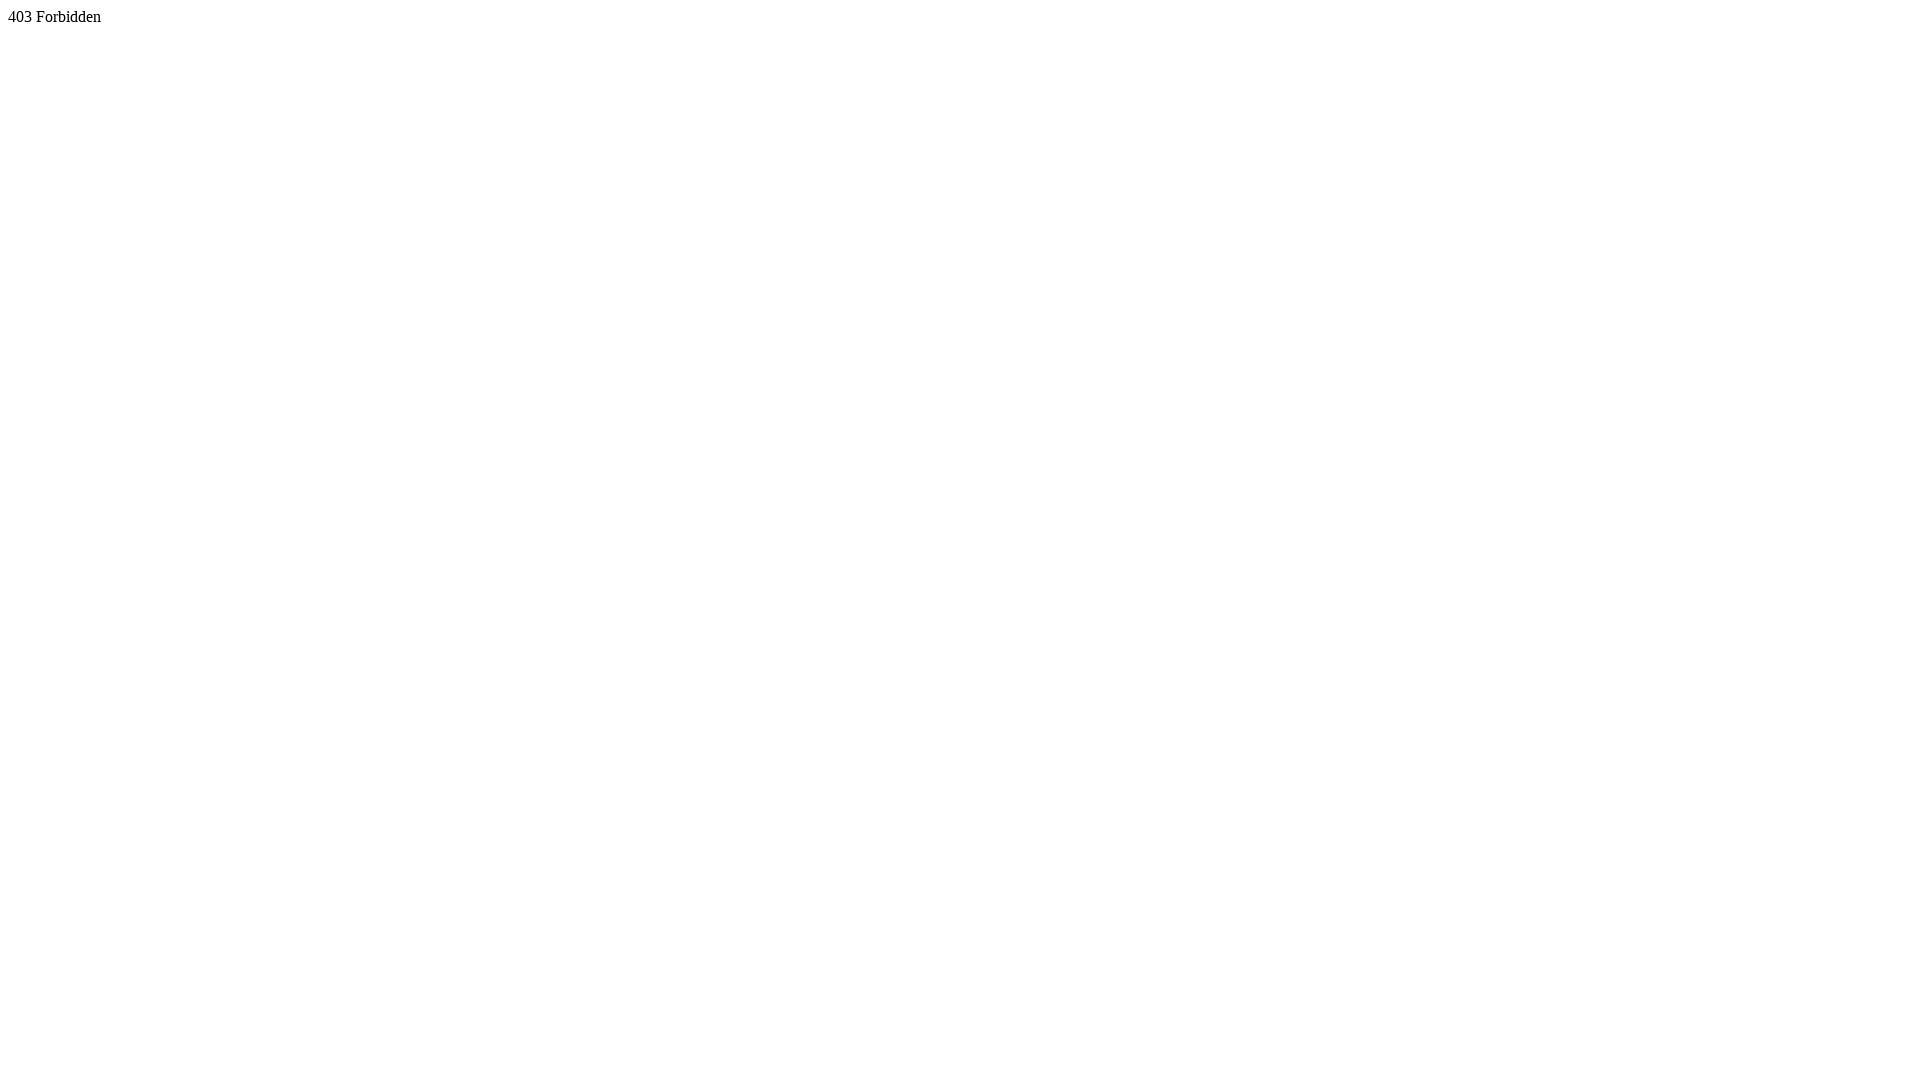

Cleared all cookies from context
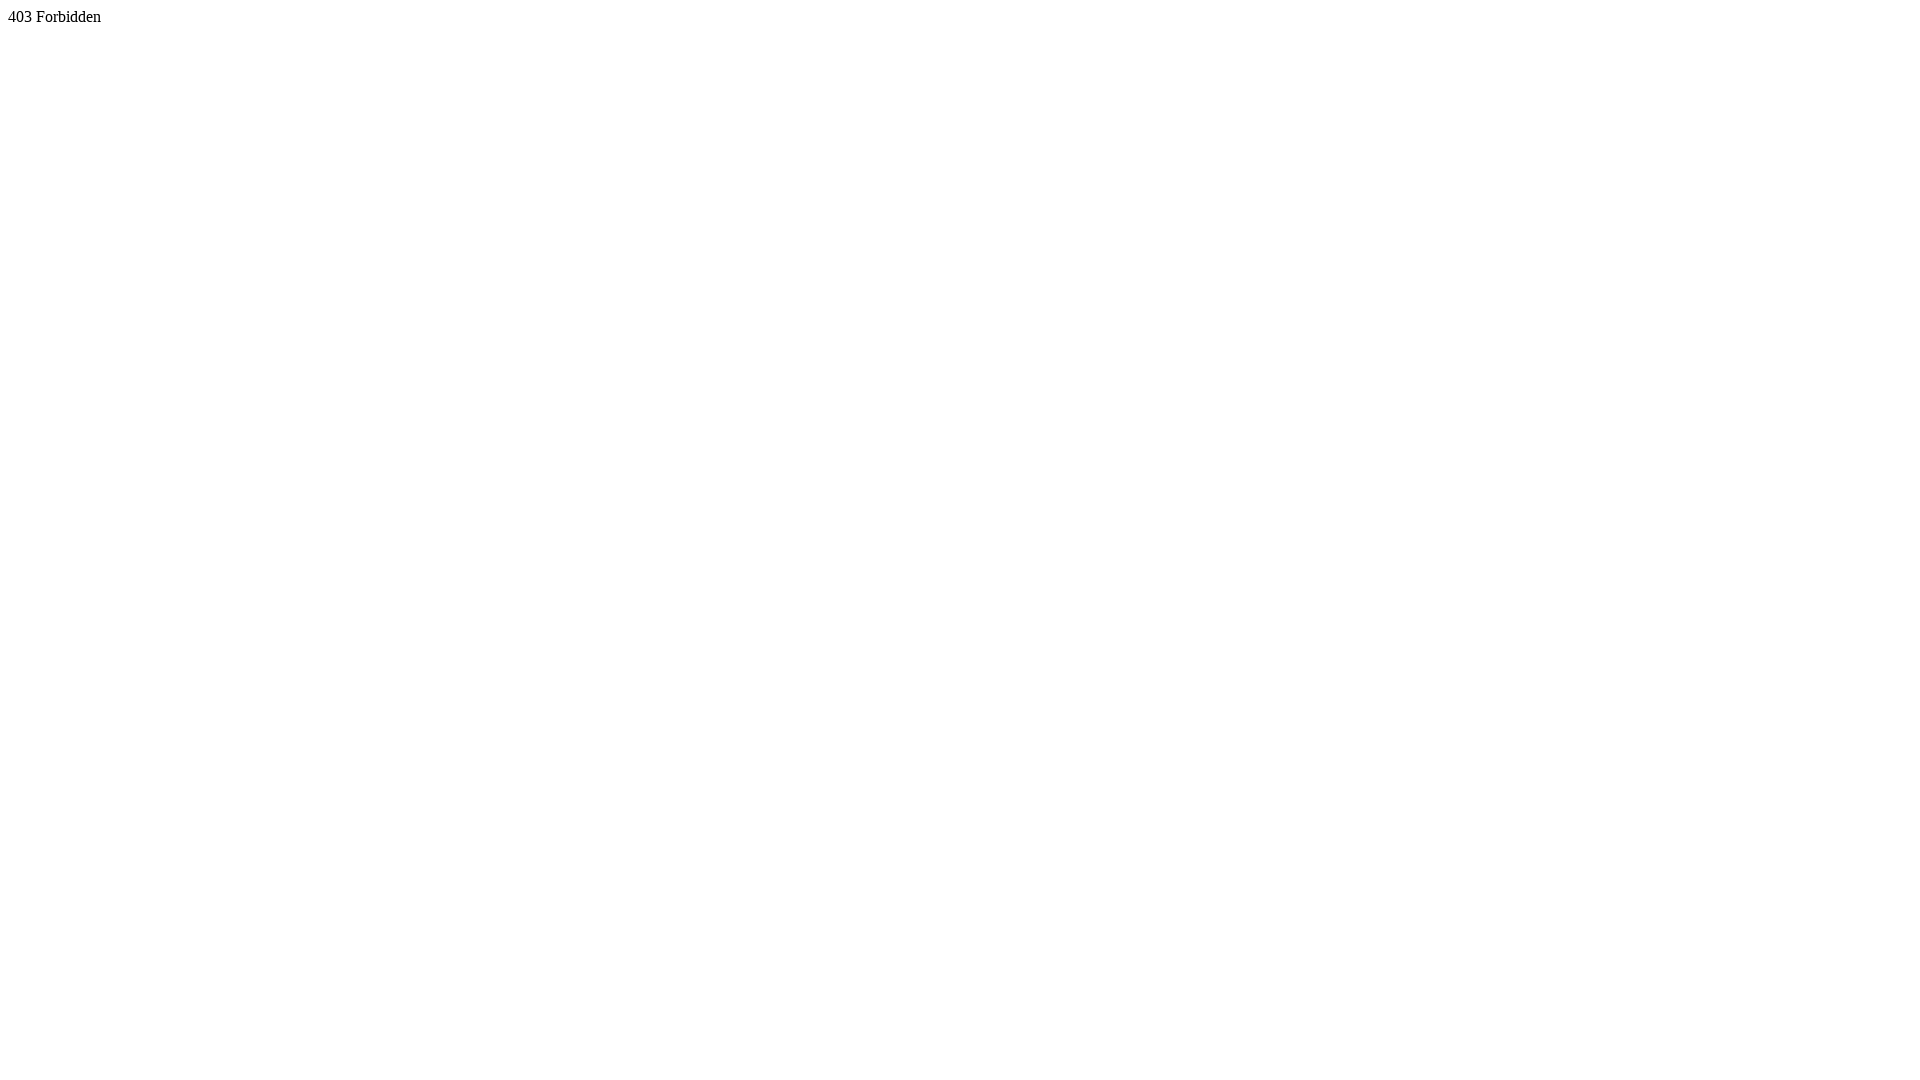

Page DOM content loaded
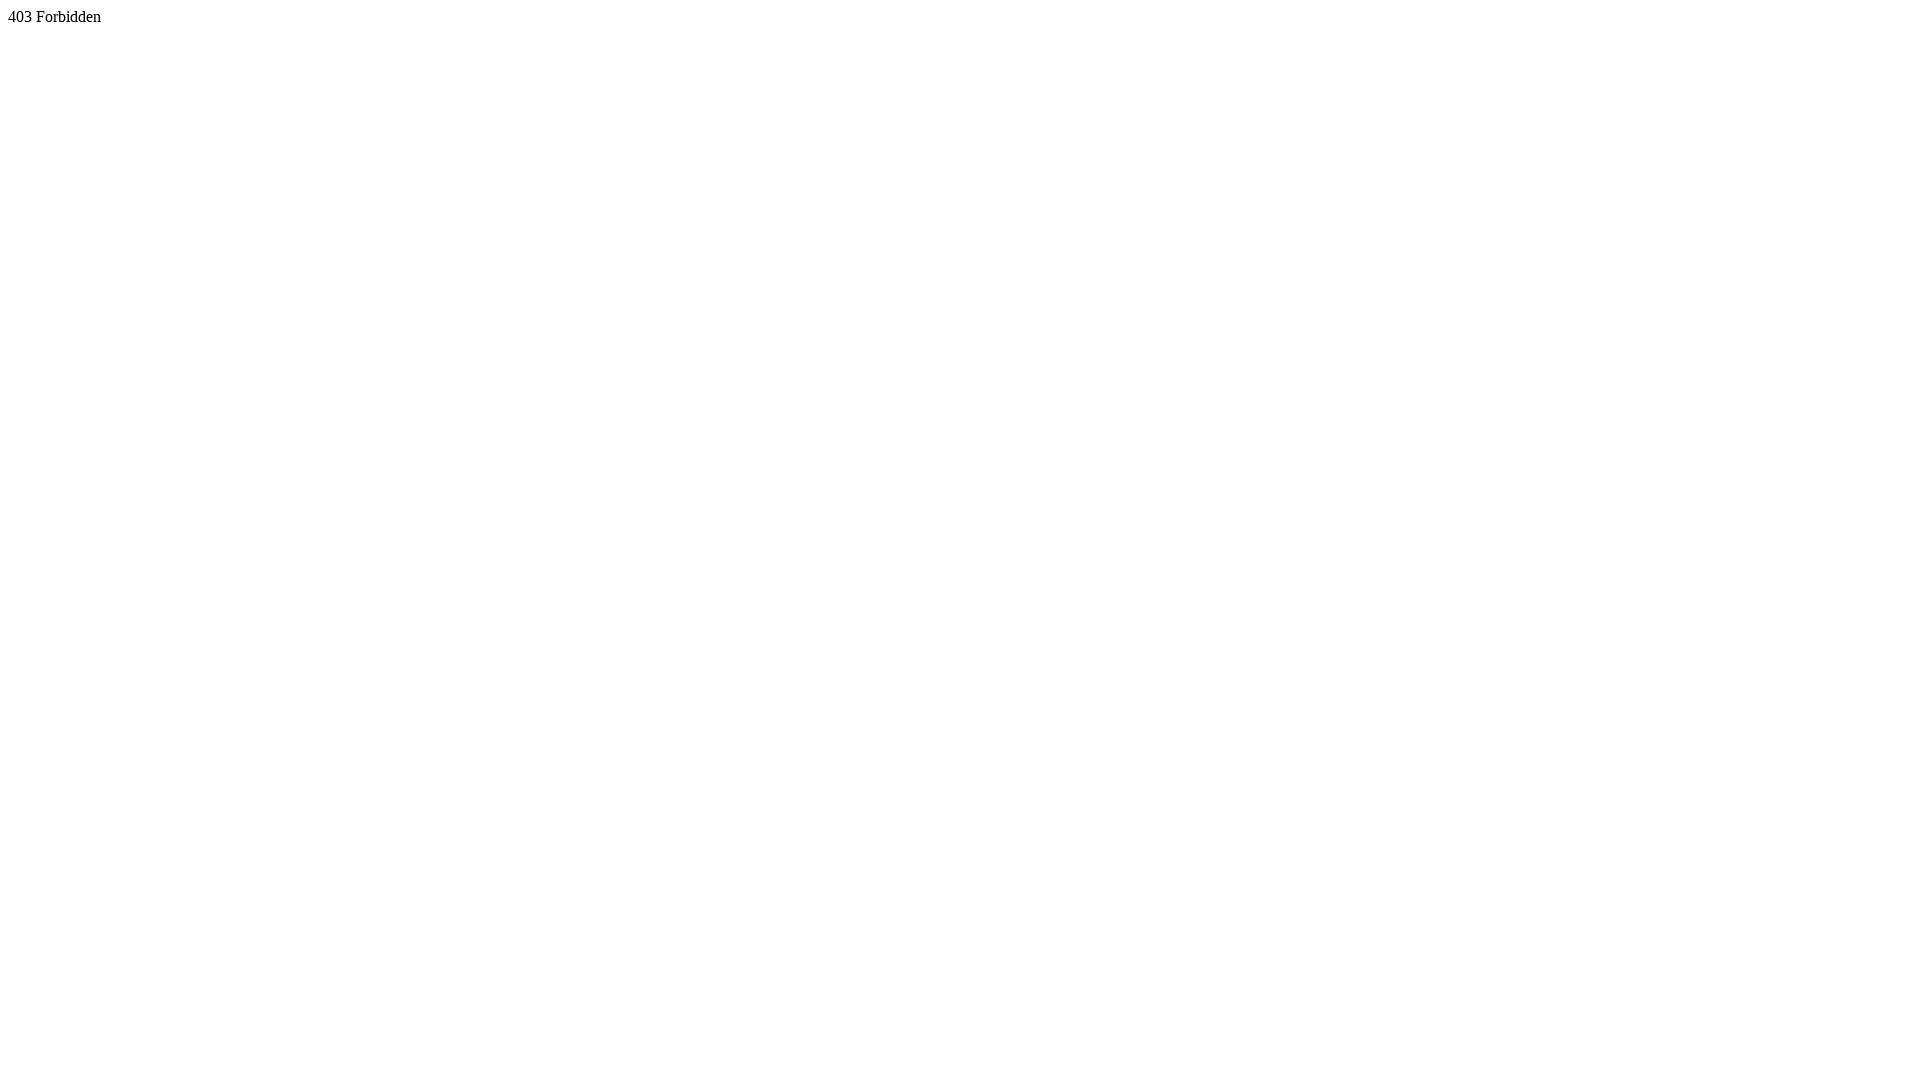

Retrieved page title: 403
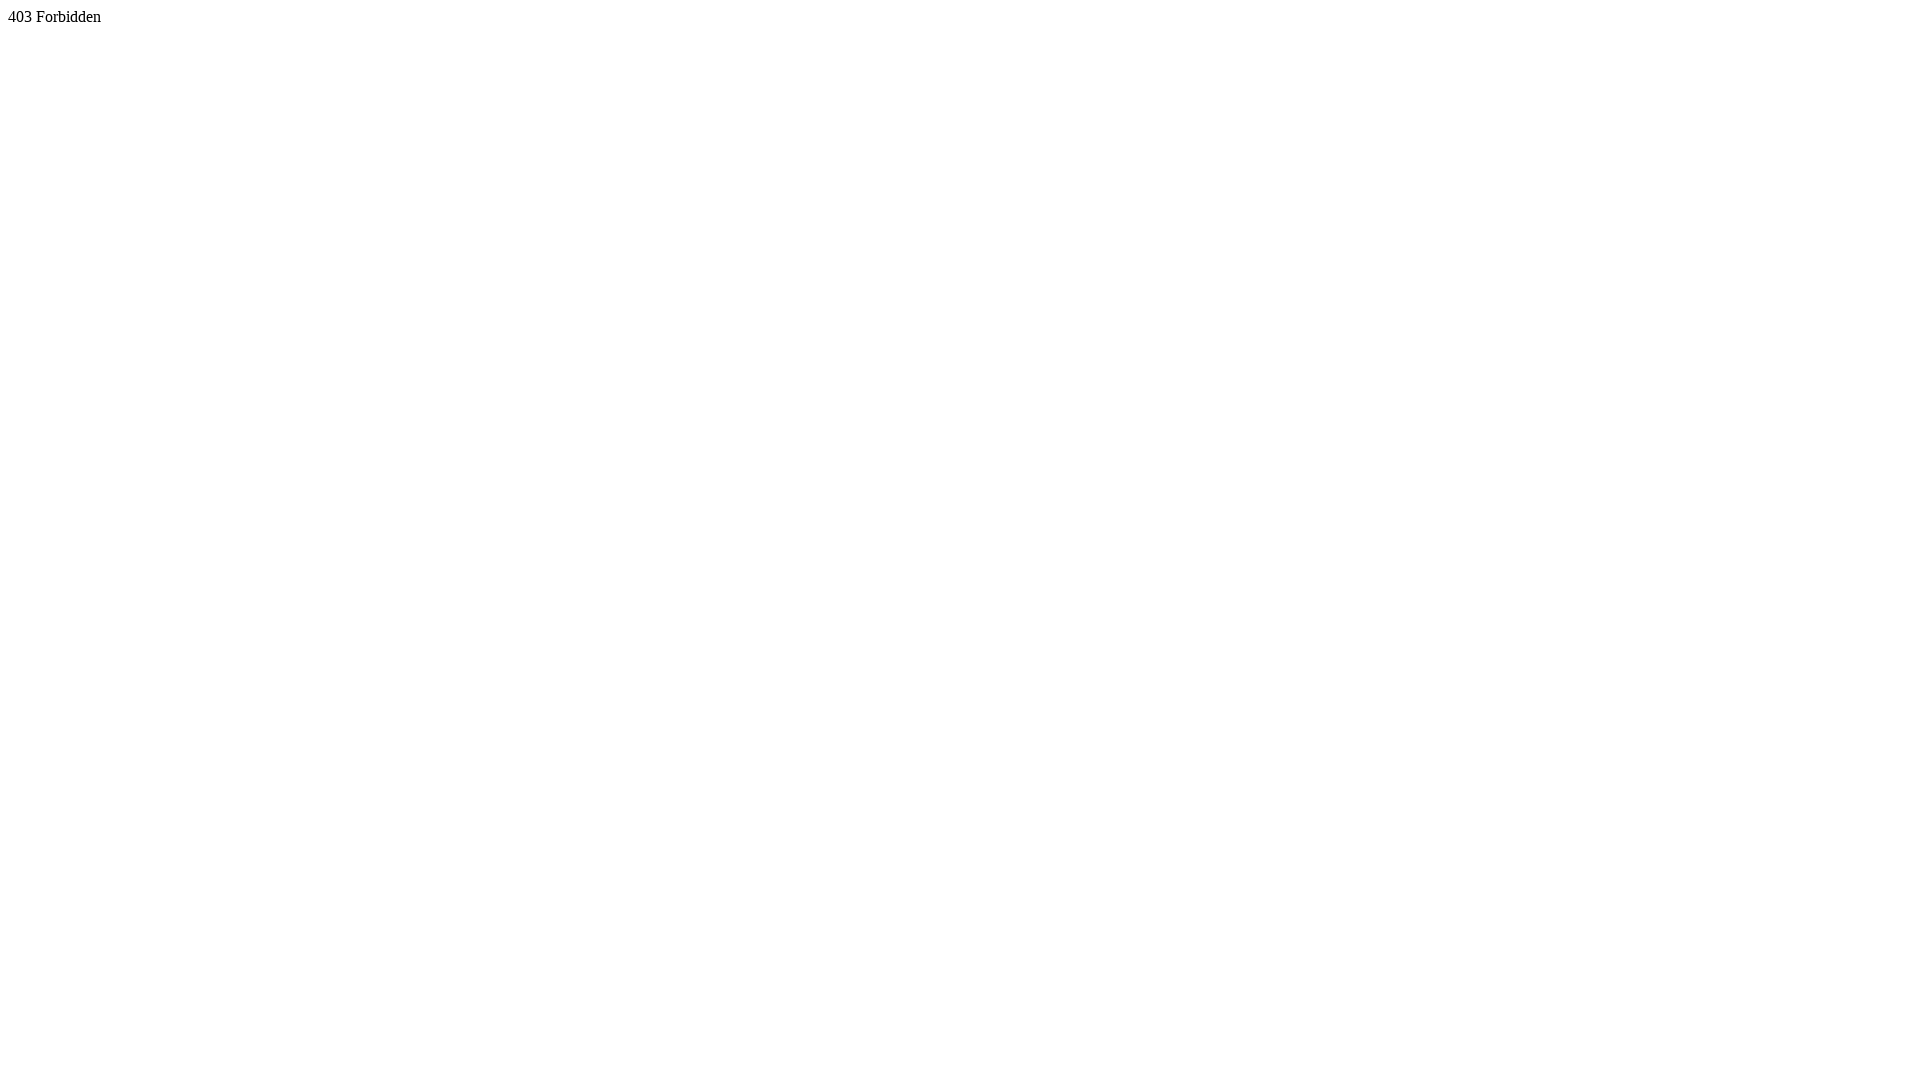

Retrieved current URL: https://droom.in/
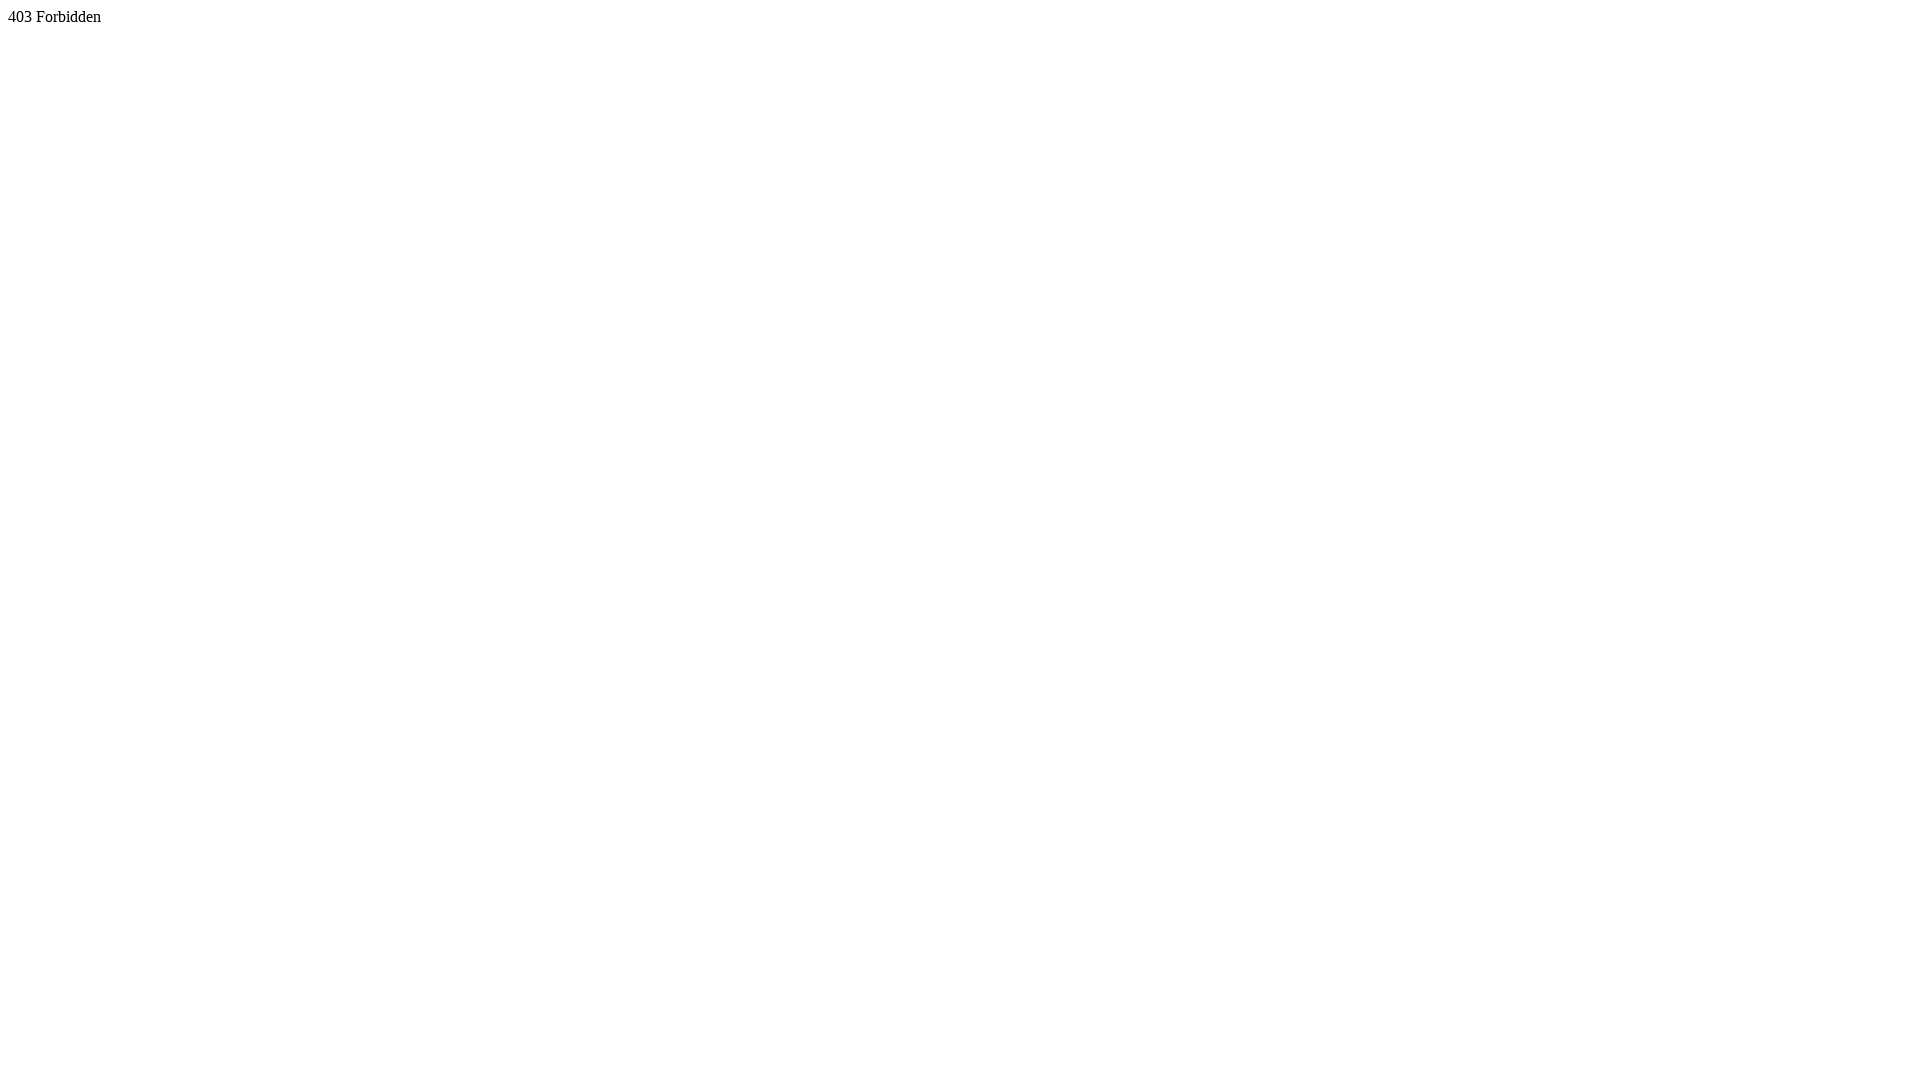

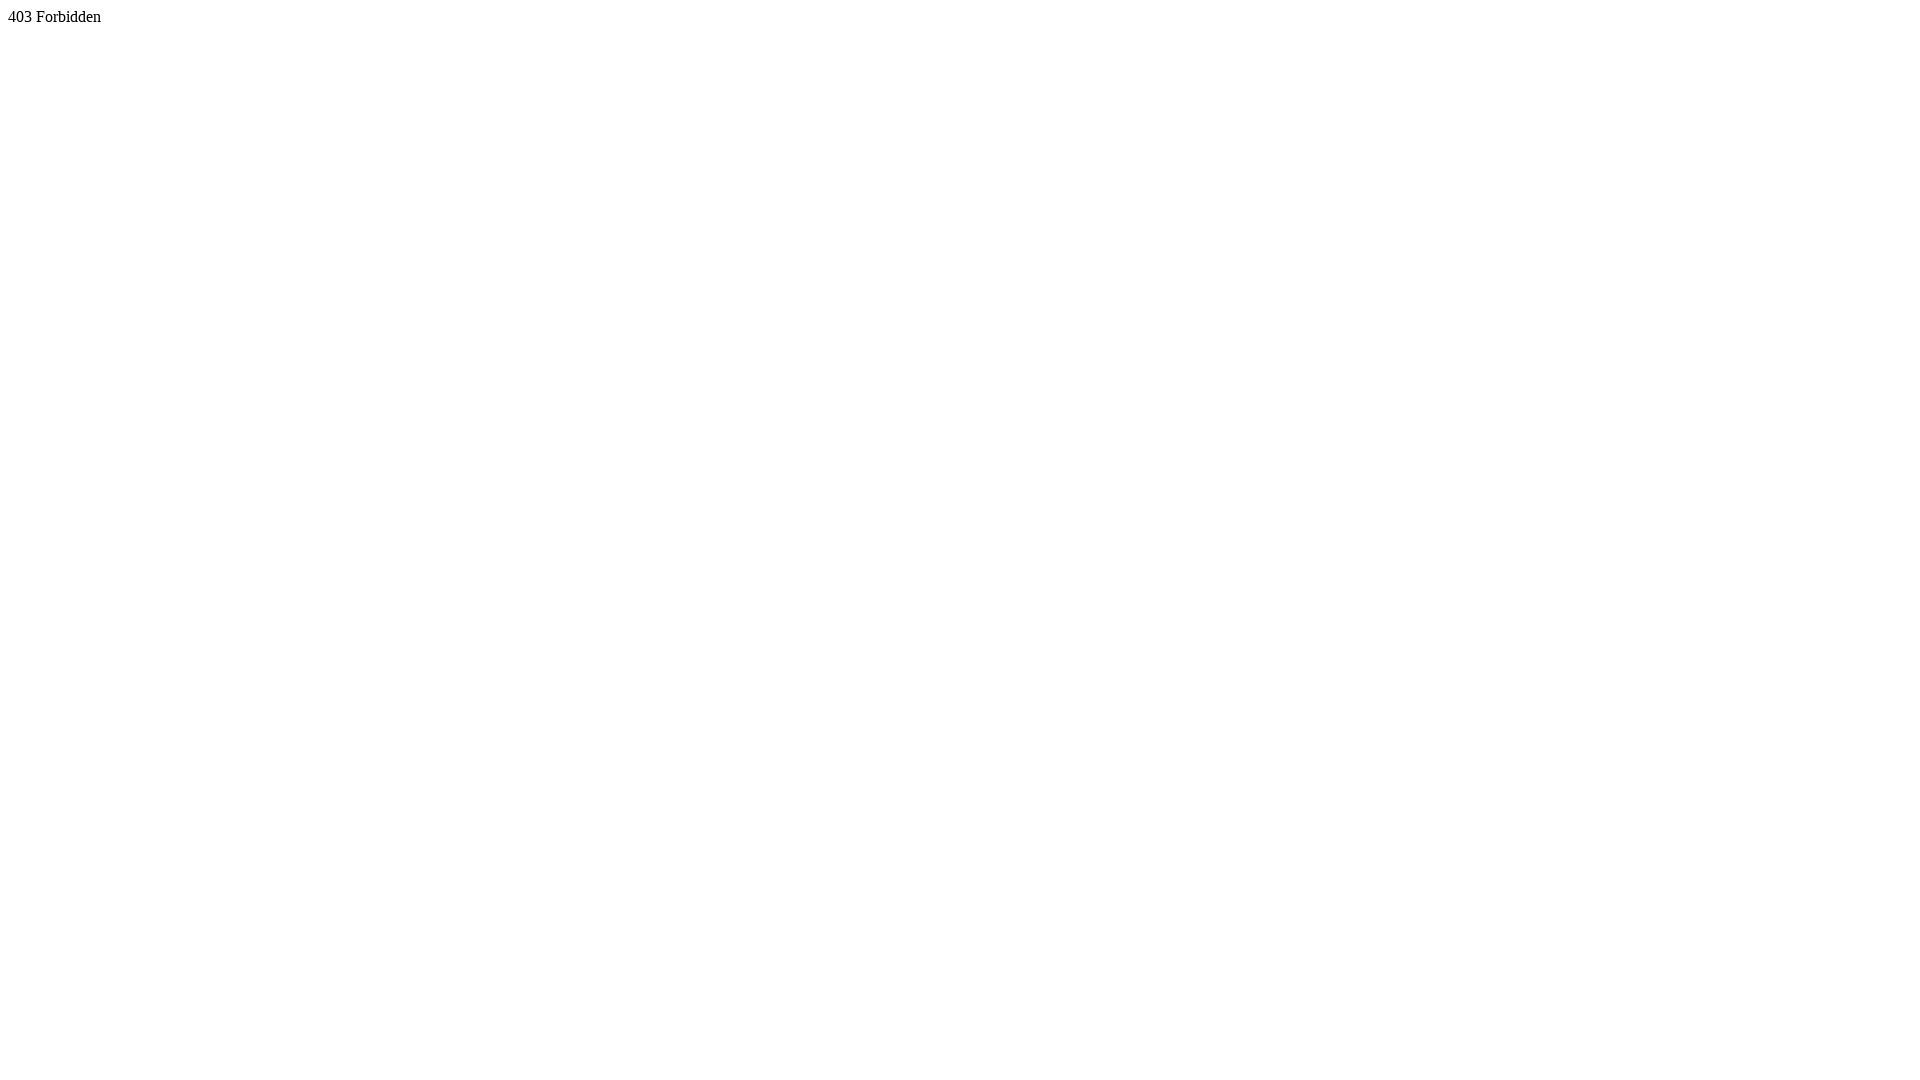